Tests e-commerce product search, adding items to cart, and proceeding through checkout

Starting URL: https://rahulshettyacademy.com/seleniumPractise/#/

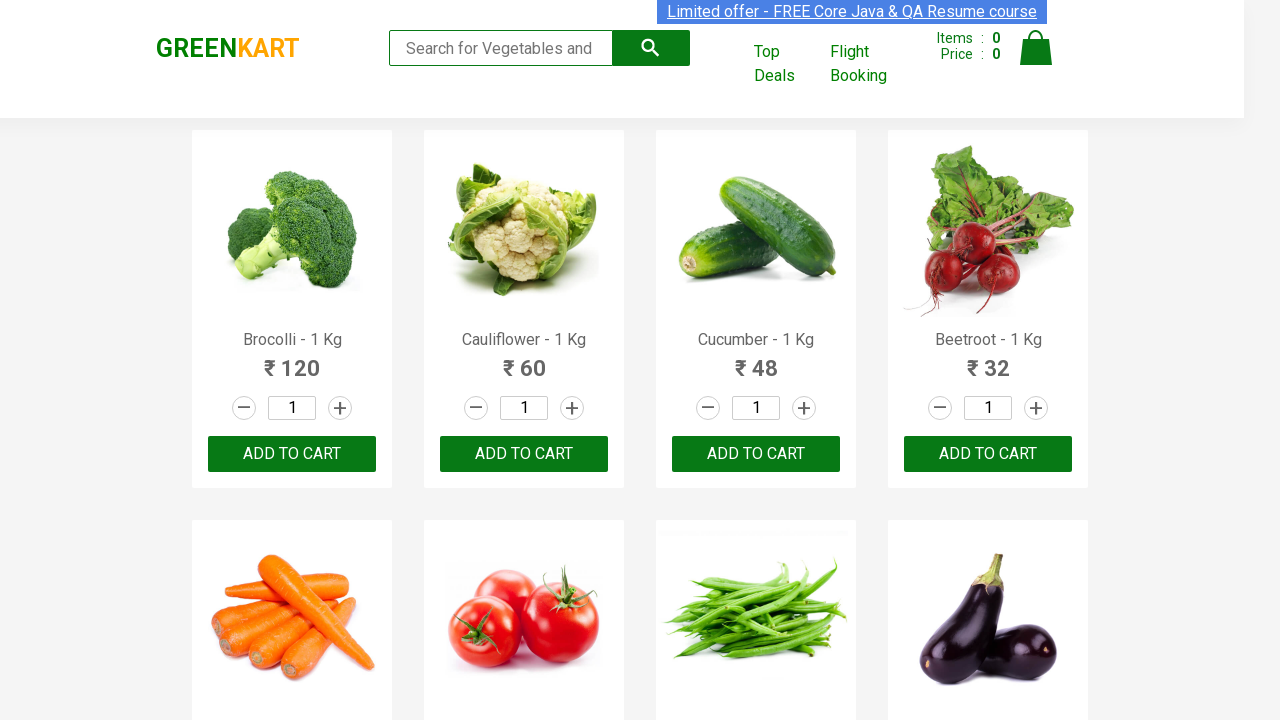

Typed 'ca' in search field to filter products on .search-keyword
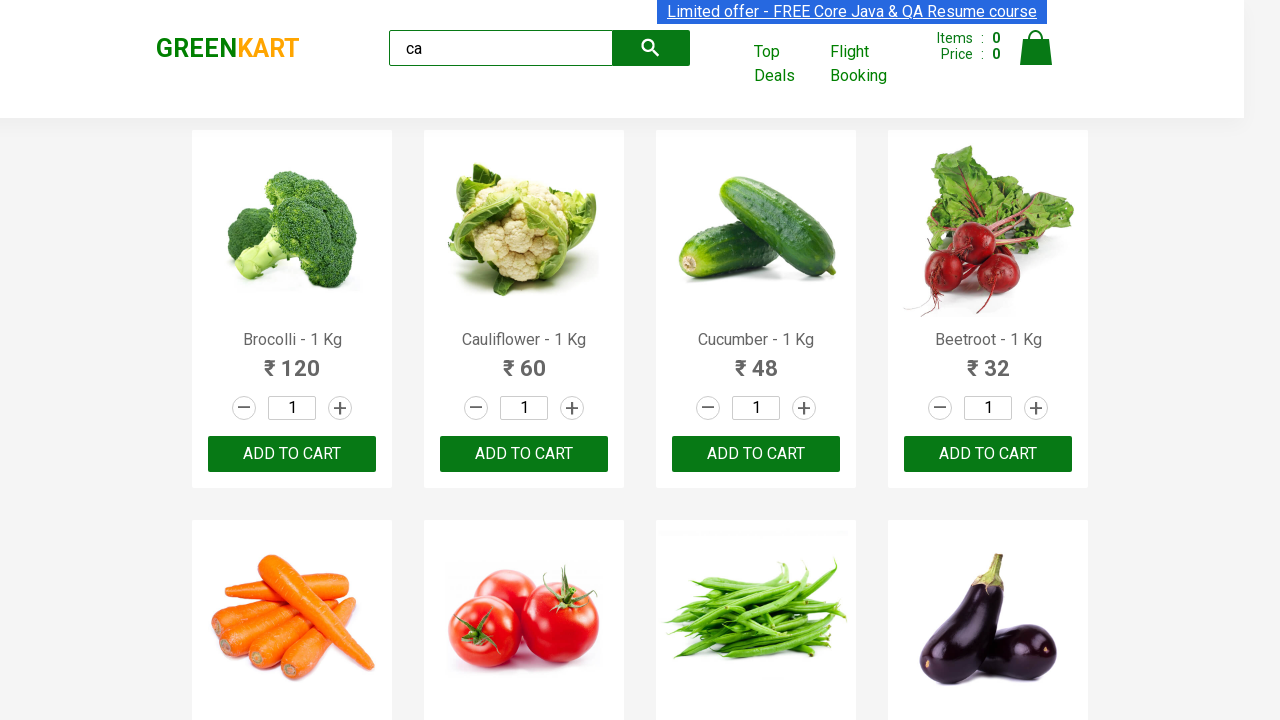

Waited for product filter to complete
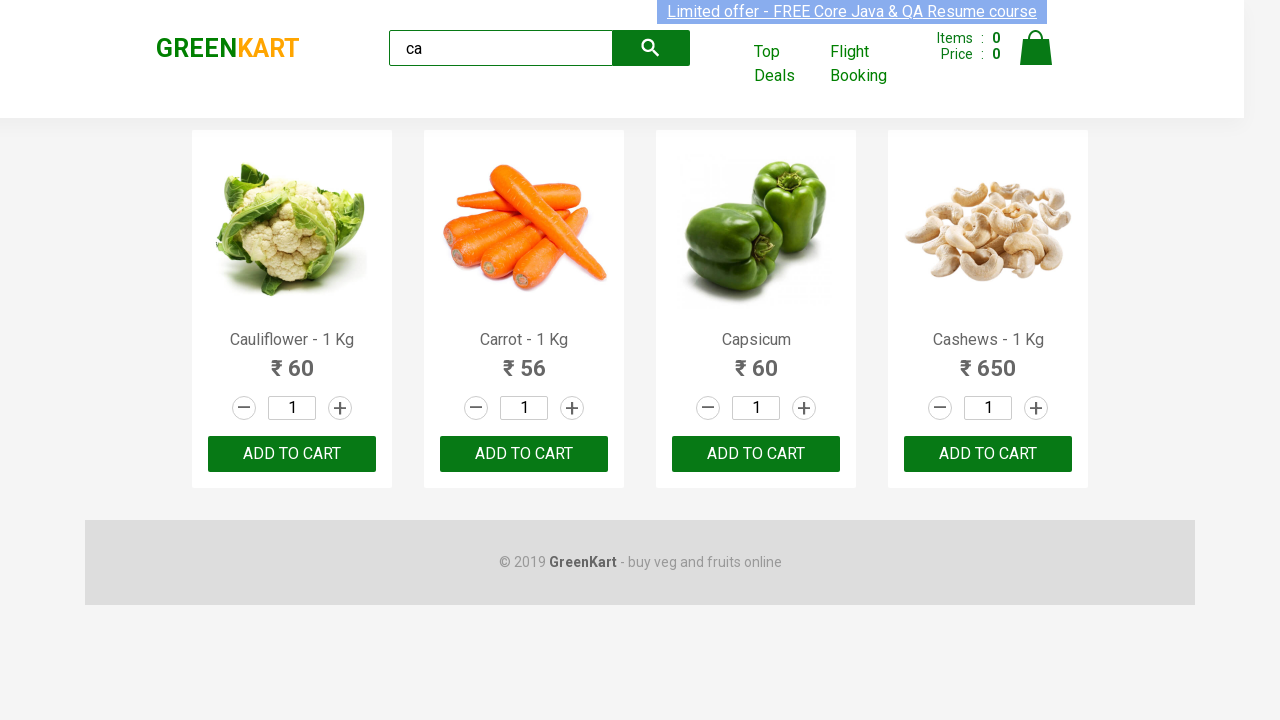

Verified that 4 products are visible after filtering
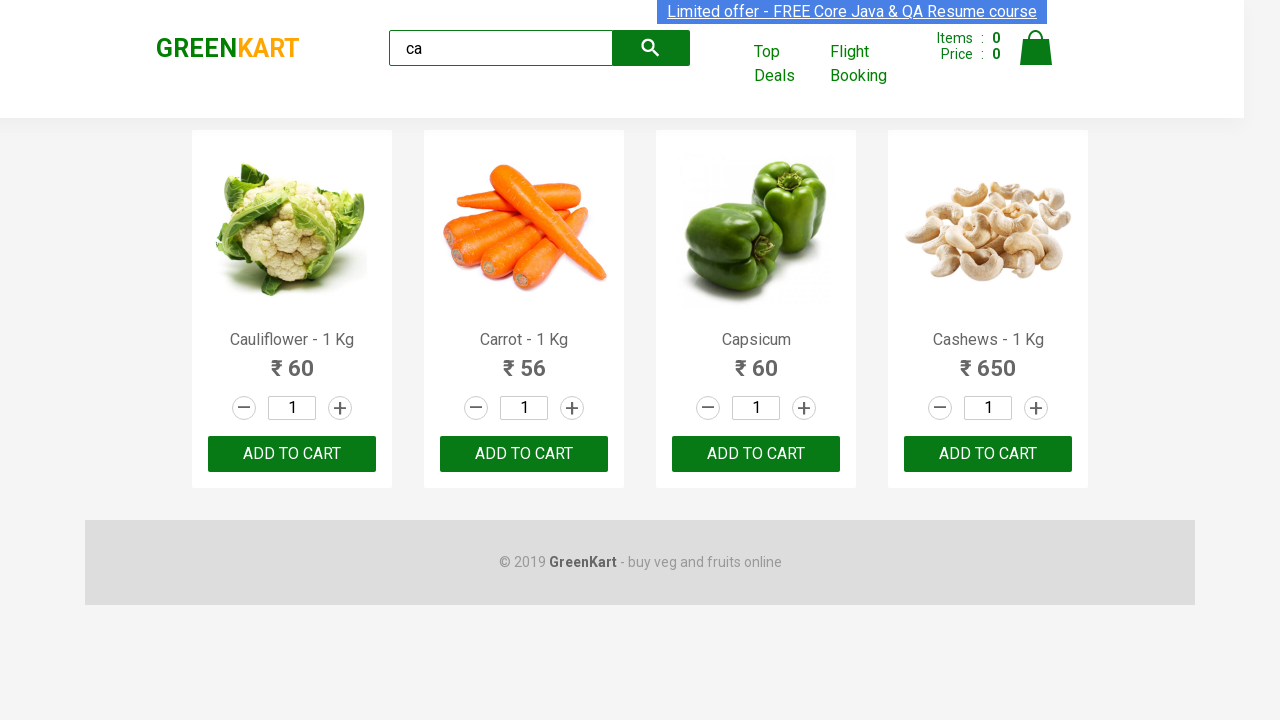

Clicked ADD TO CART button for the 3rd product at (756, 454) on .products .product >> nth=2 >> button:has-text("ADD TO CART")
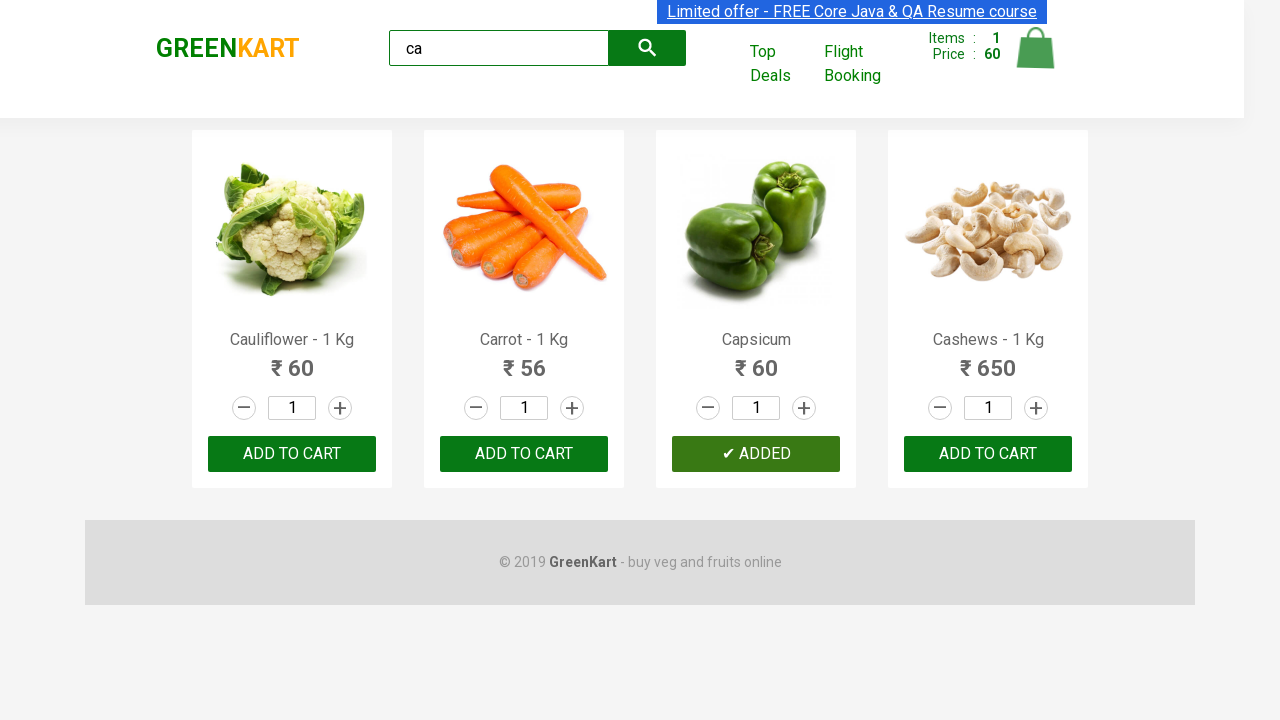

Found and clicked ADD TO CART button for Cashew product at (988, 454) on .products .product >> nth=3 >> button
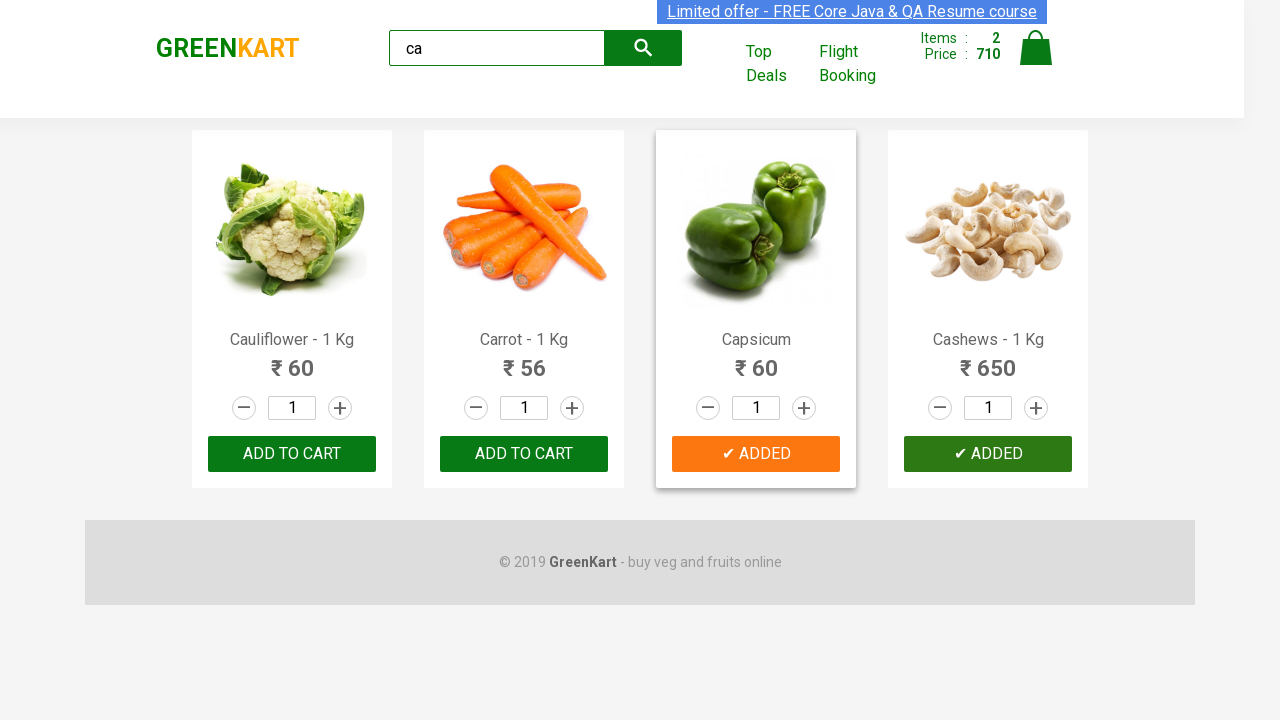

Clicked cart icon to view shopping cart at (1036, 59) on .cart-icon
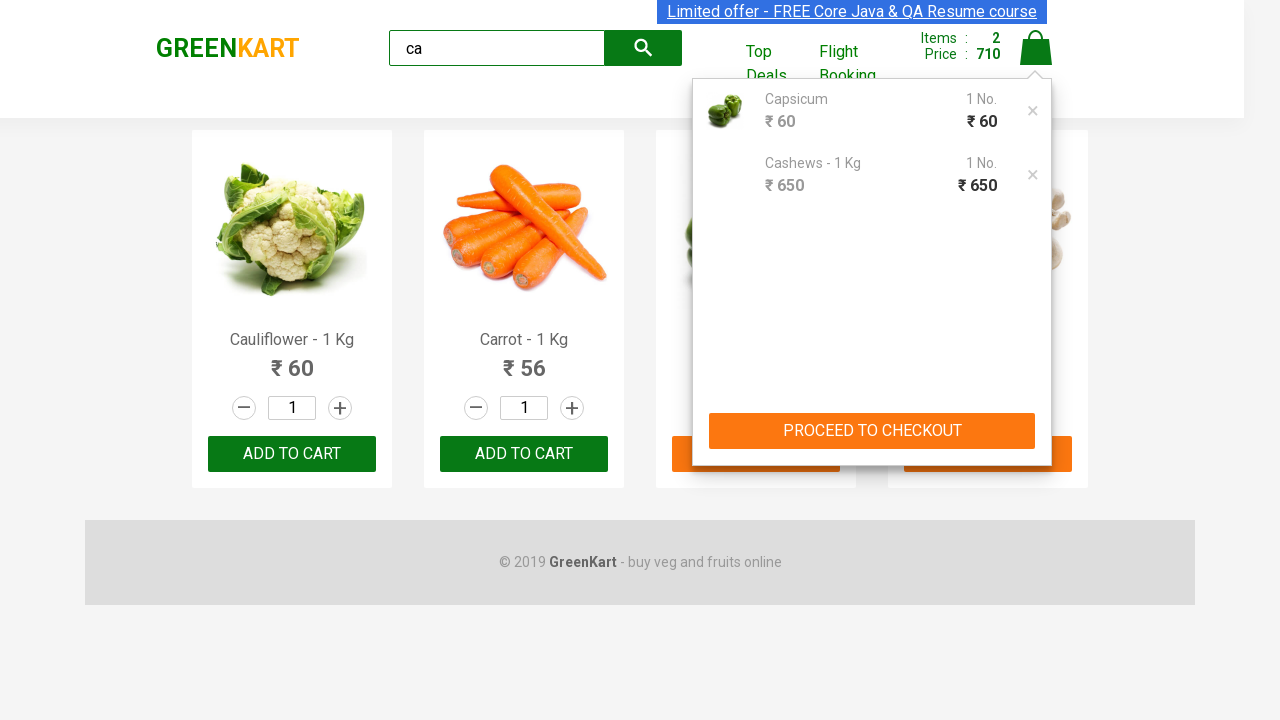

Clicked PROCEED TO CHECKOUT button at (872, 431) on button:has-text("PROCEED TO CHECKOUT")
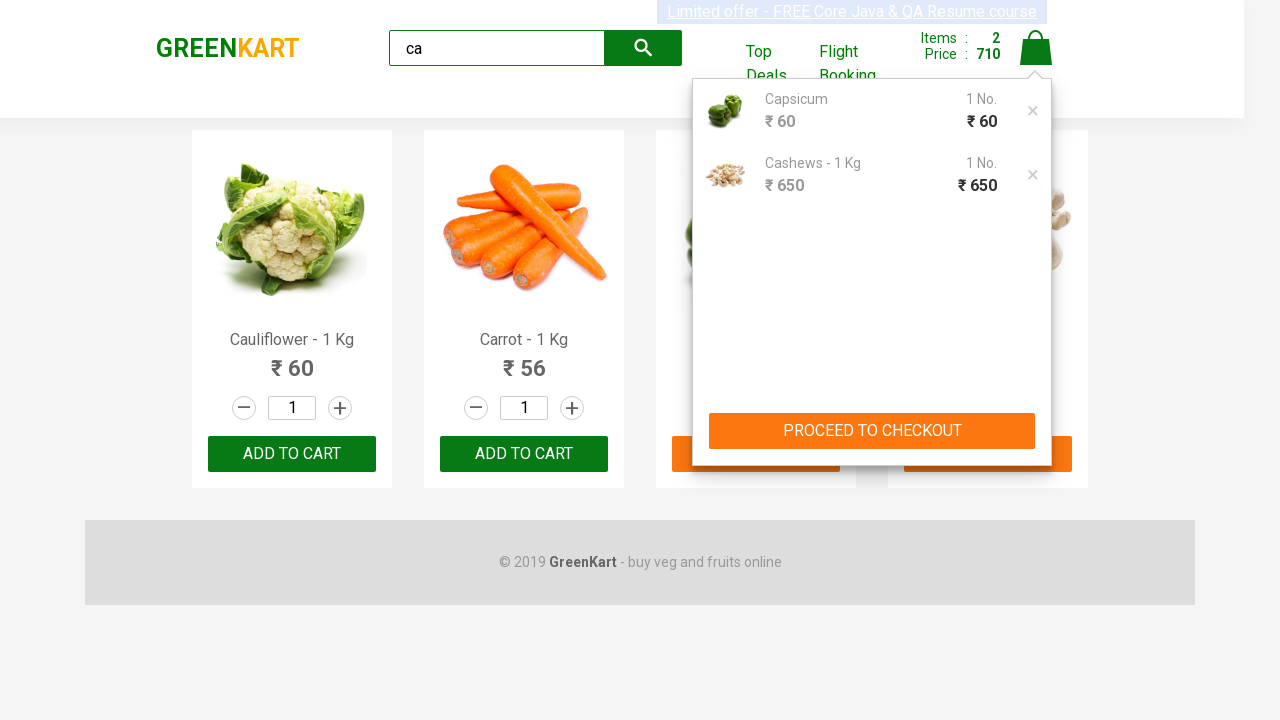

Clicked Place Order button to complete checkout at (1036, 491) on button:has-text("Place Order")
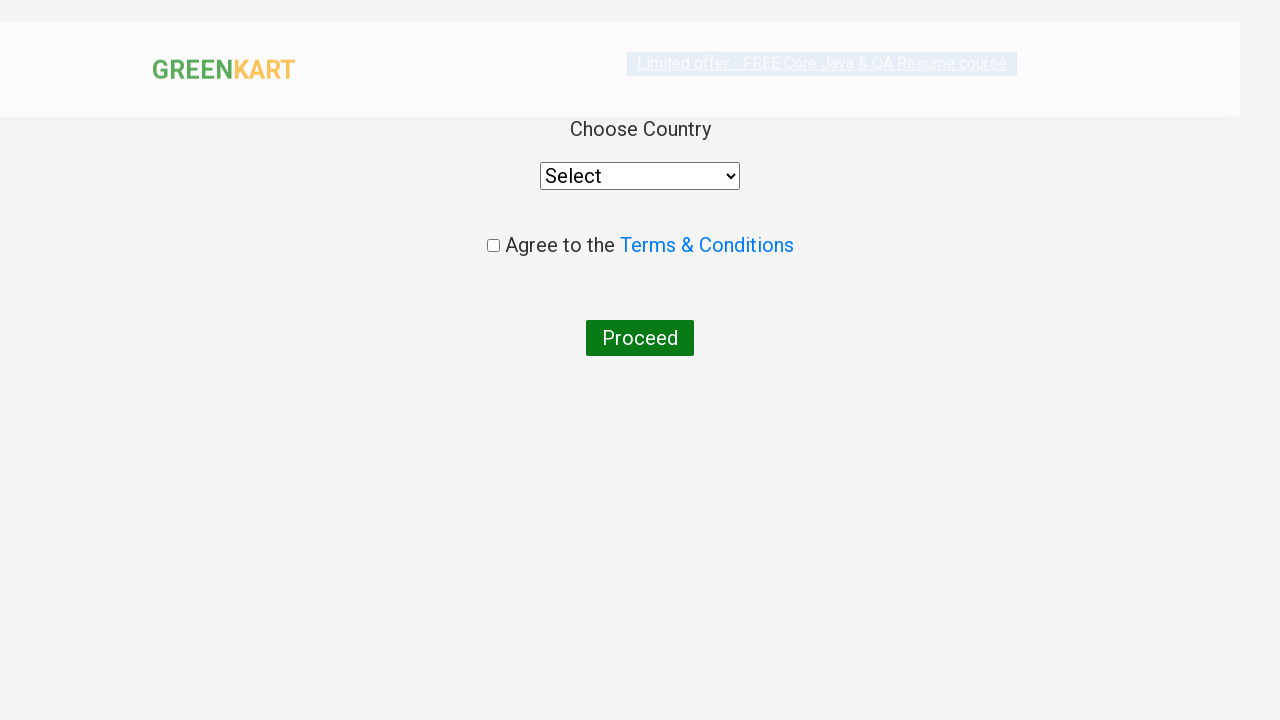

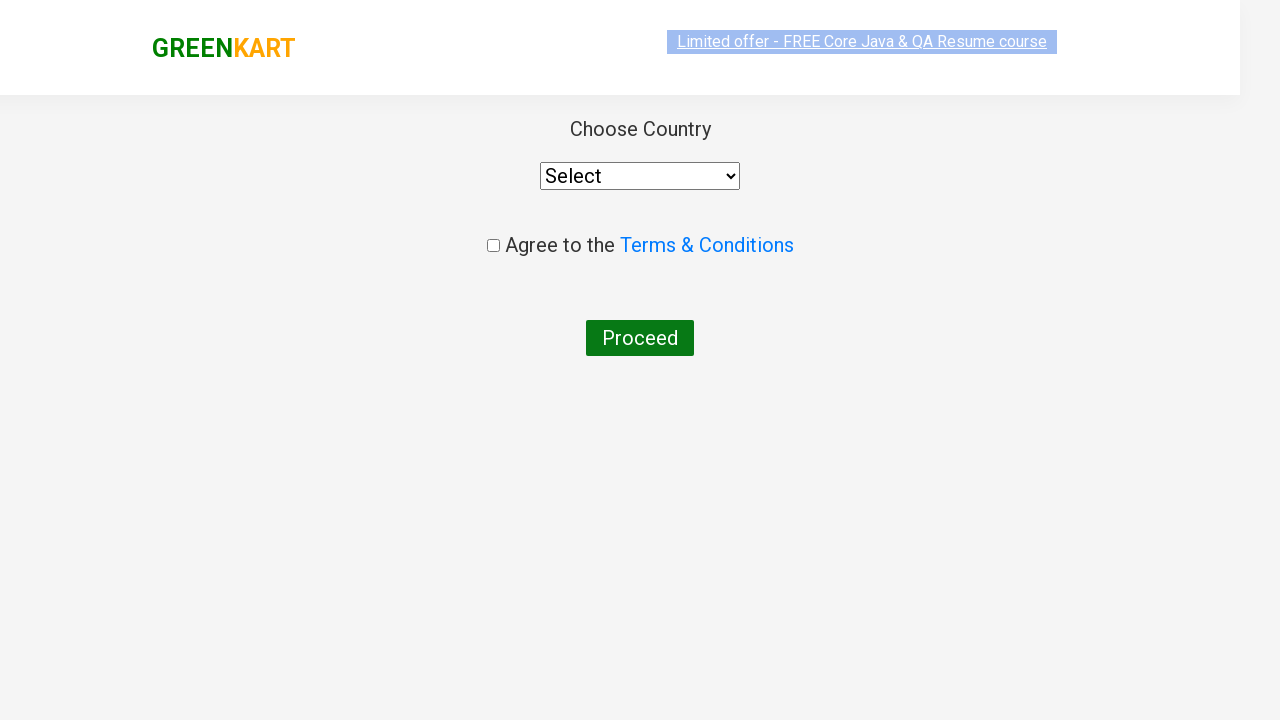